Tests the admin page database cleaning functionality by clicking the Clean button and verifying the success message appears

Starting URL: https://parabank.parasoft.com/parabank/admin.htm

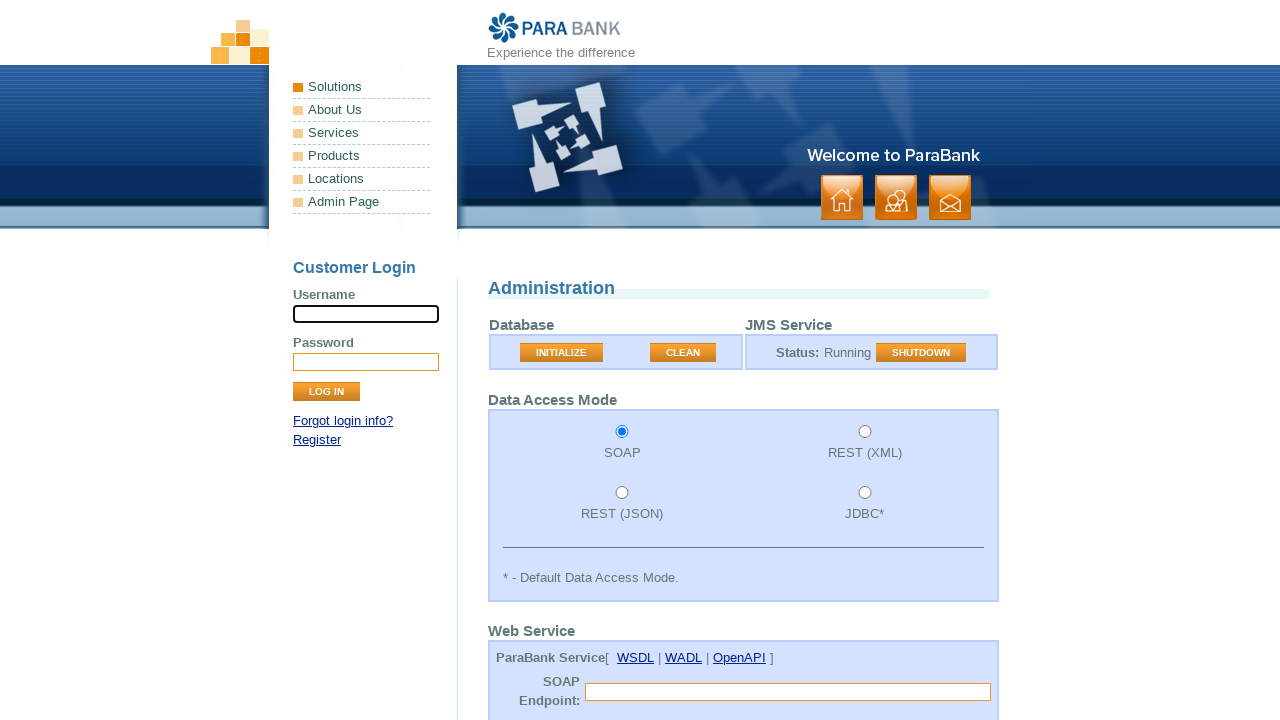

Navigated to admin page
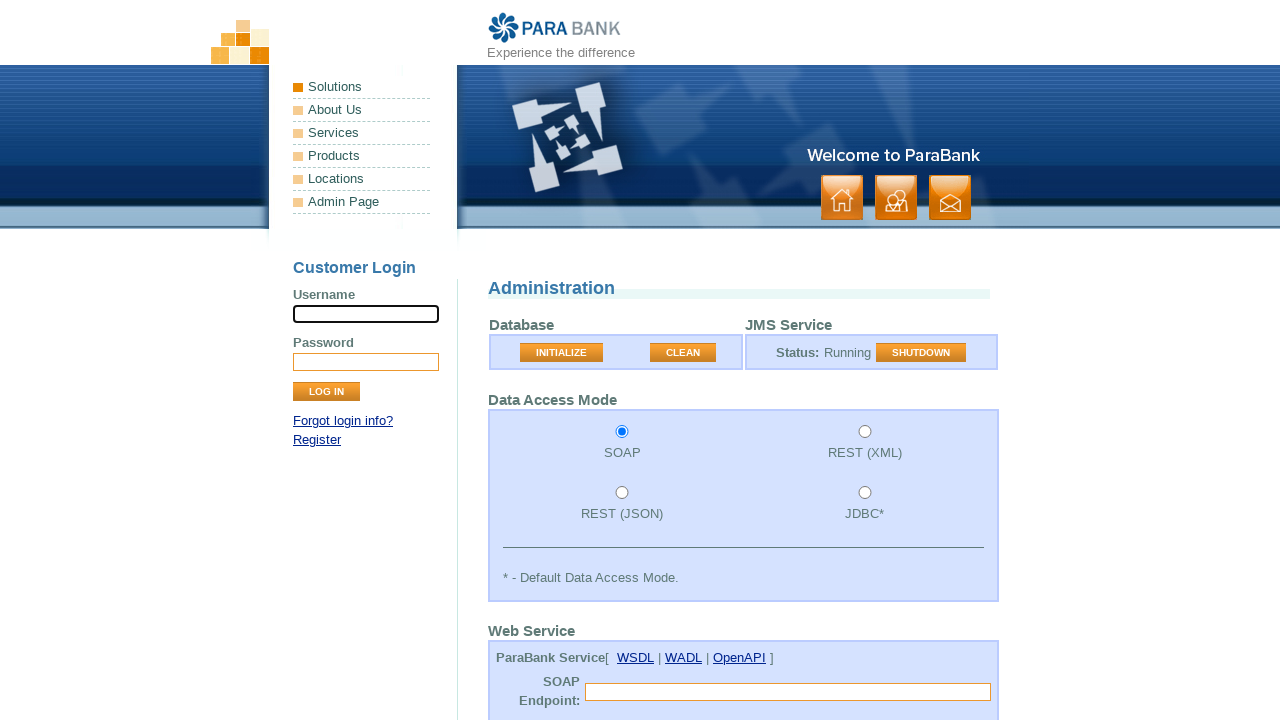

Clicked the Clean button at (683, 353) on button:has-text('Clean')
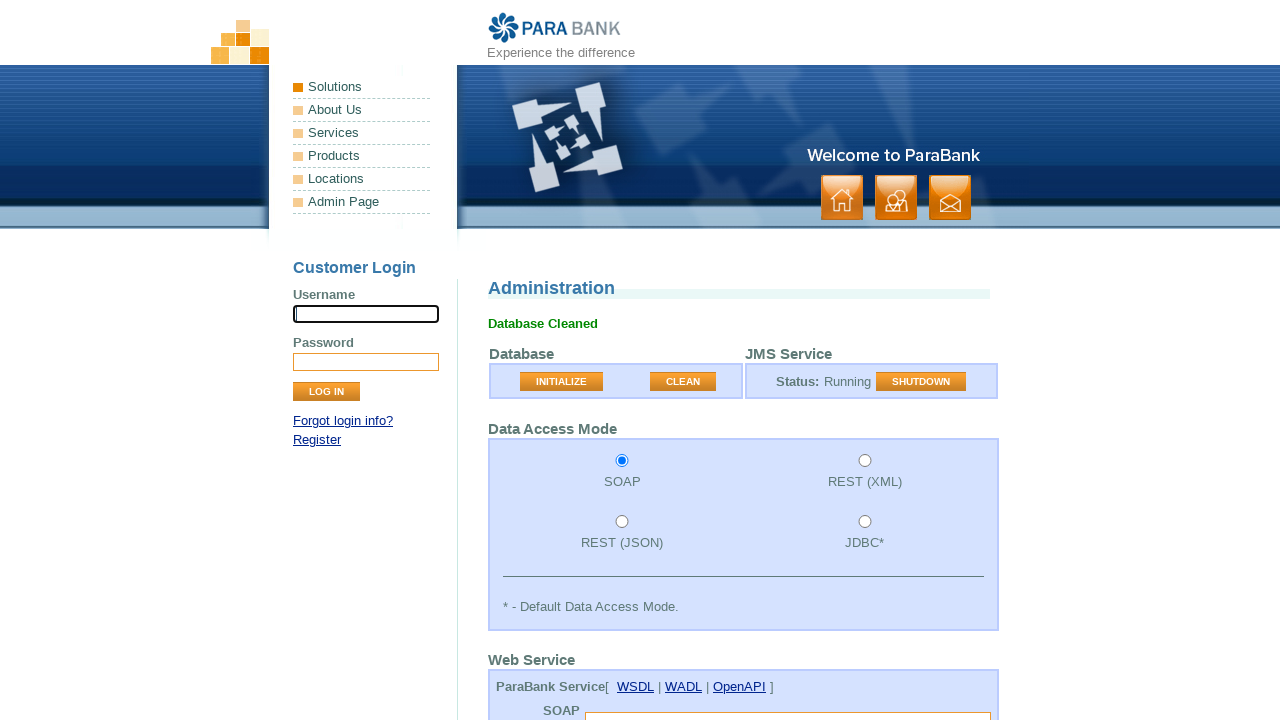

Database Cleaned success message appeared
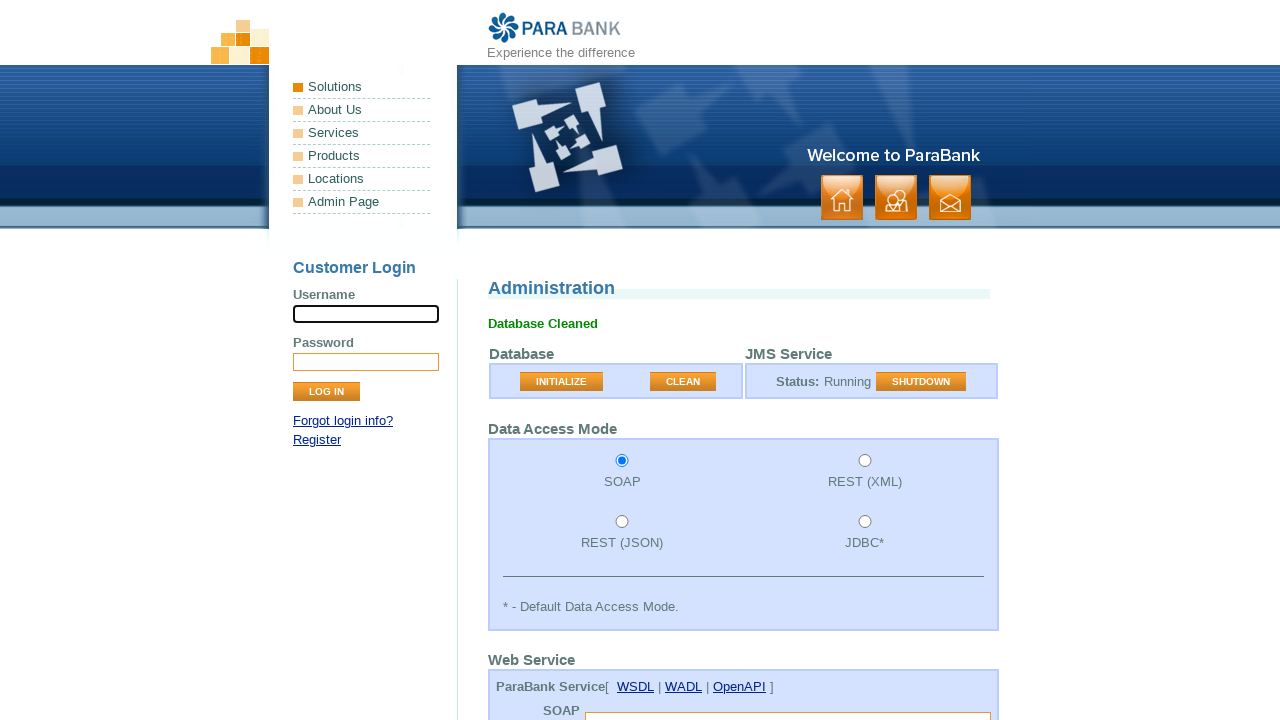

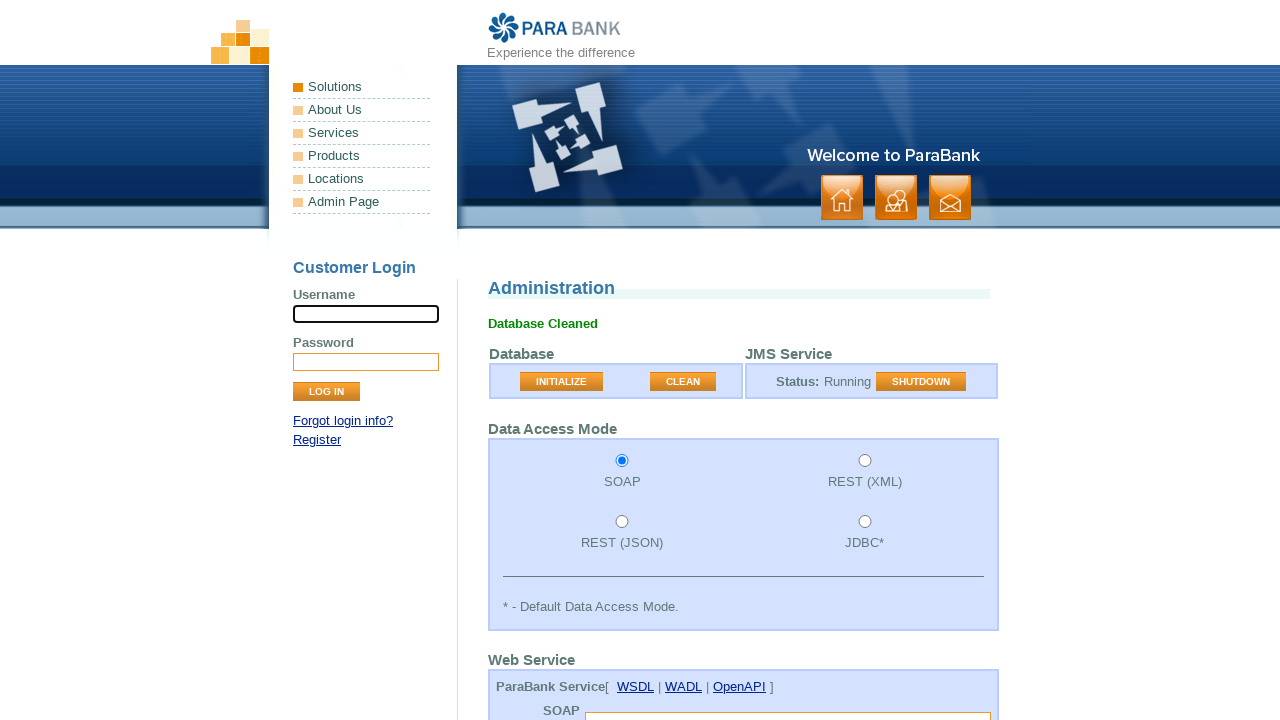